Navigates to Test Otomasyonu website and retrieves various page properties including title, URL, and window handle information

Starting URL: https://www.testotomasyonu.com

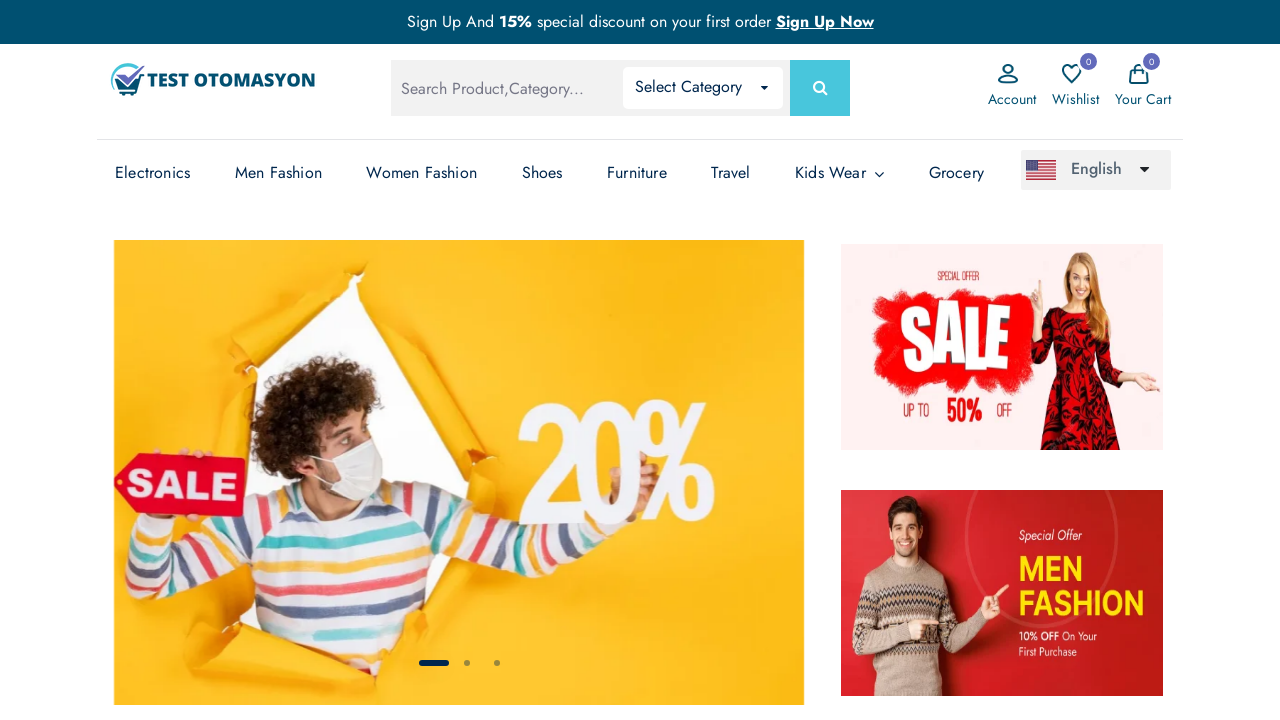

Retrieved page title
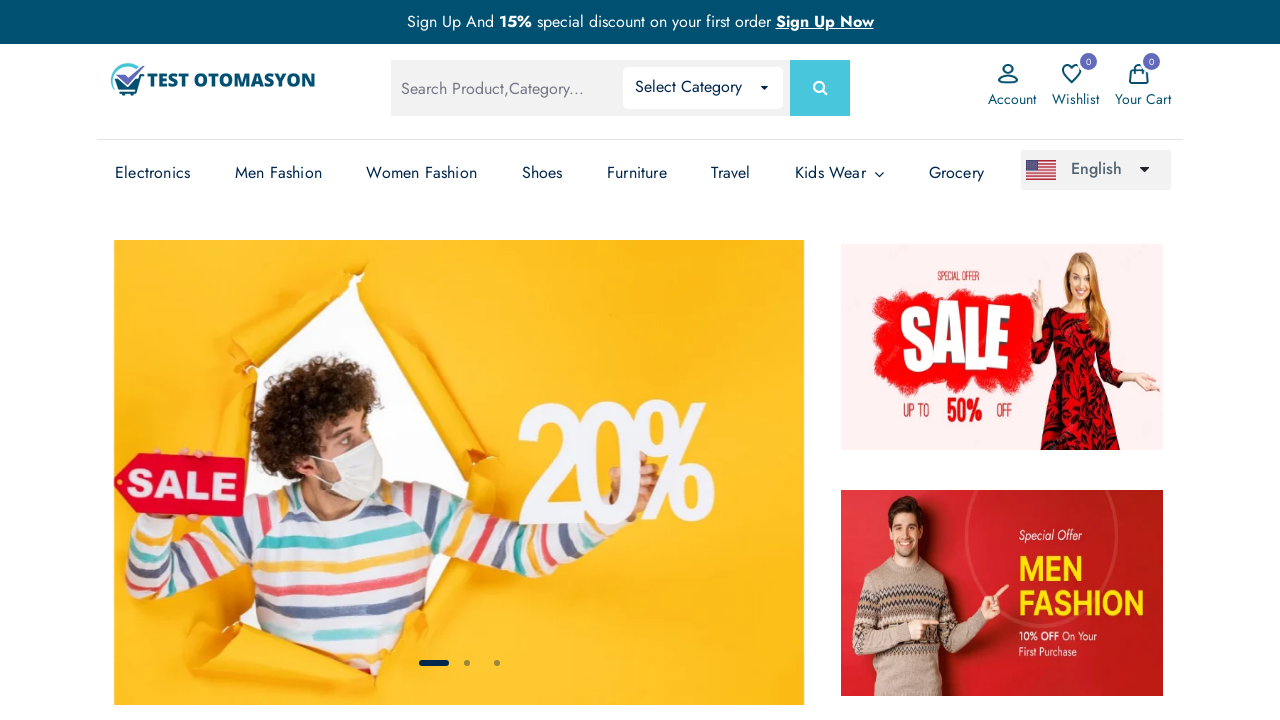

Retrieved current page URL
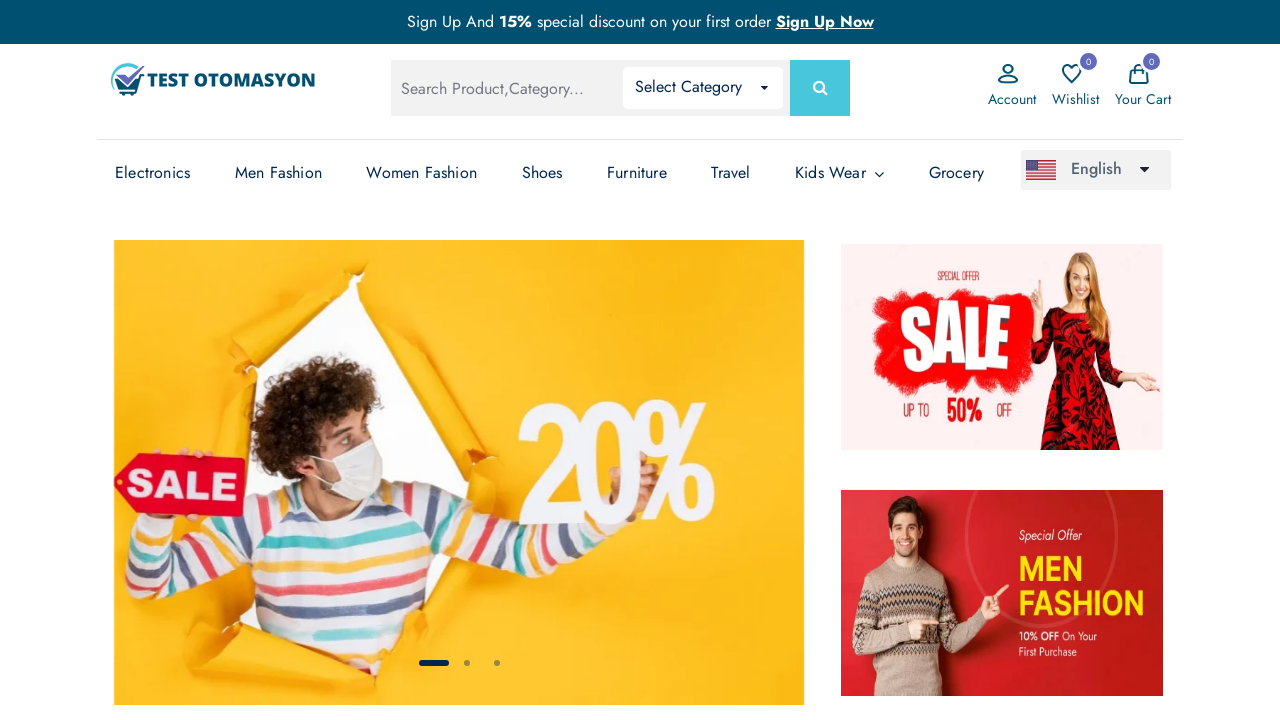

Retrieved page HTML content
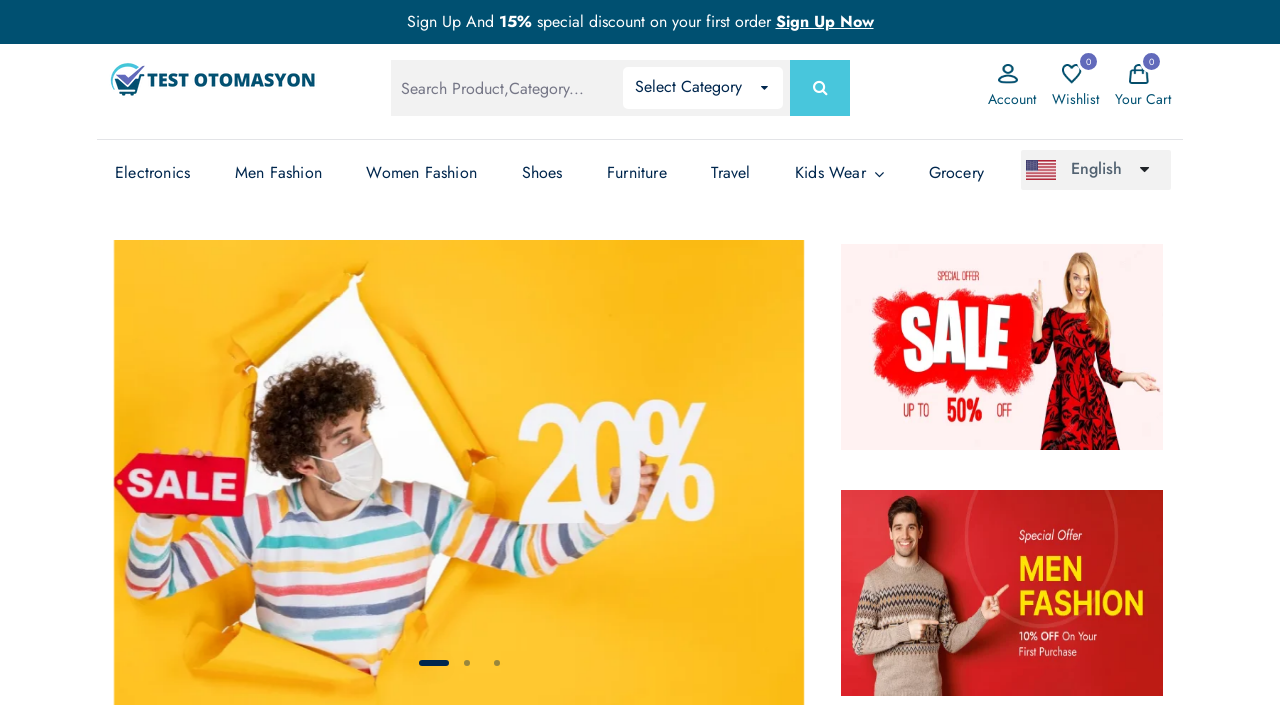

Retrieved viewport size information
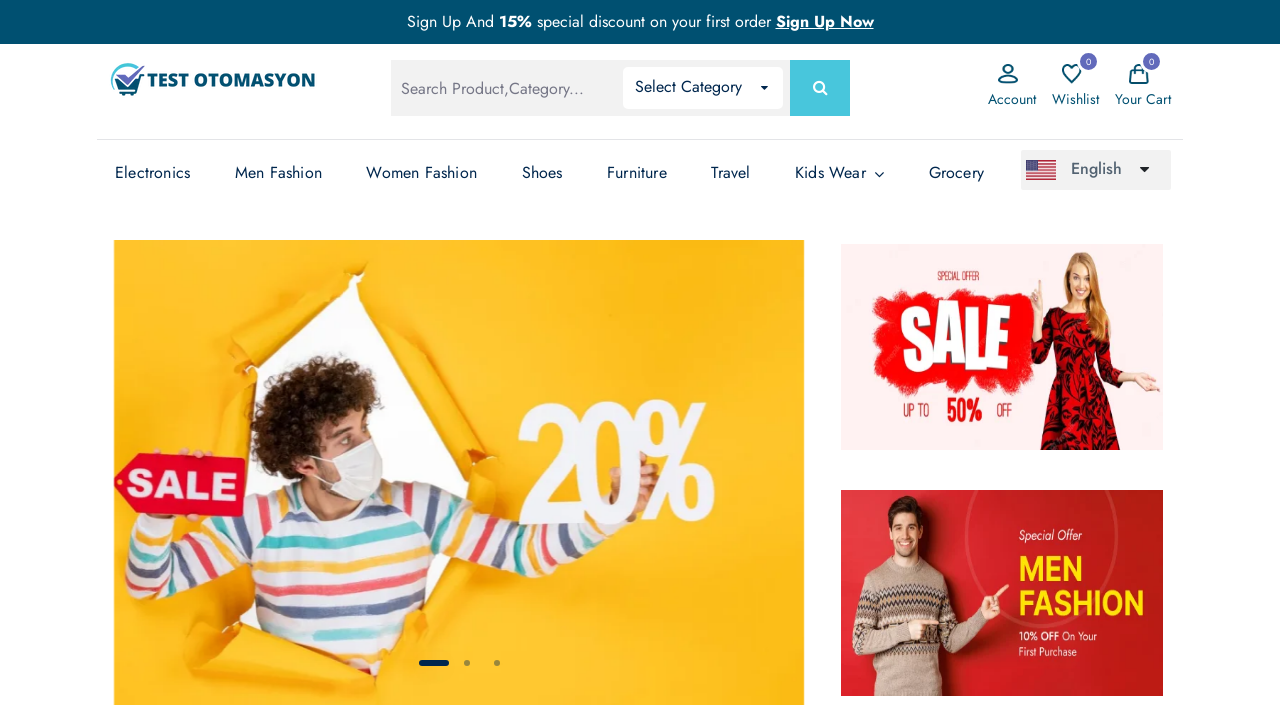

Retrieved number of pages in context
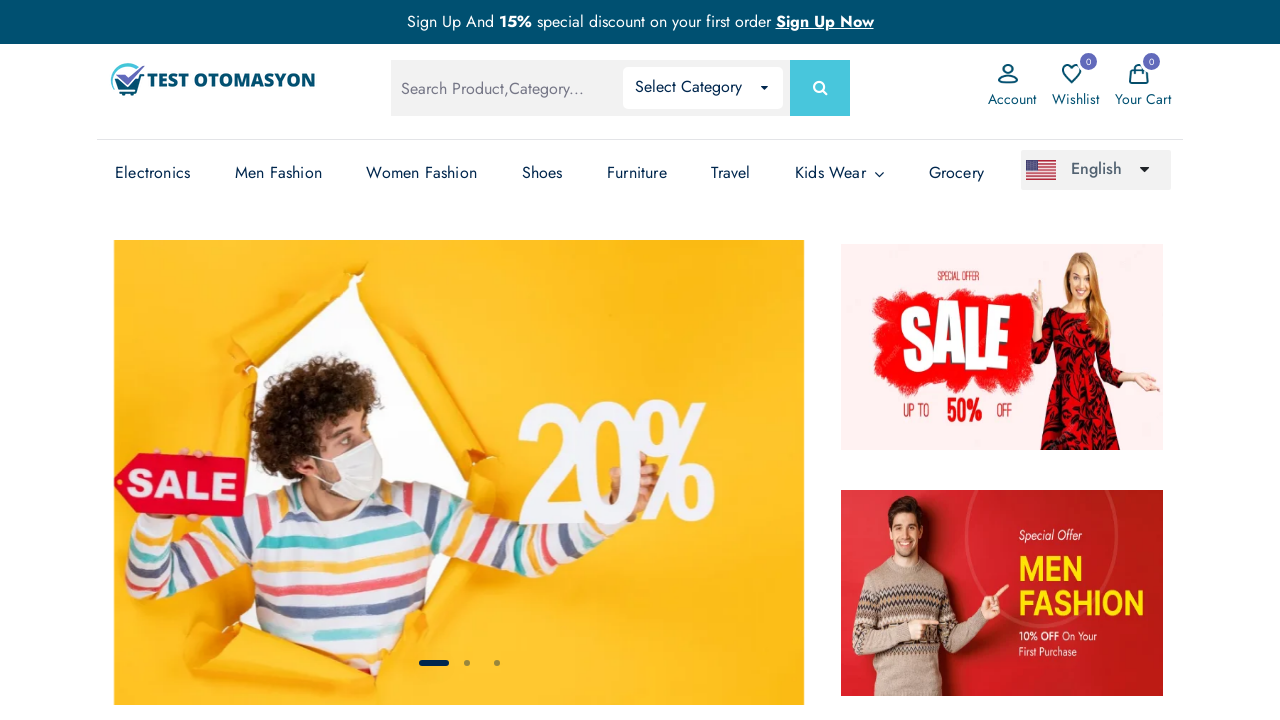

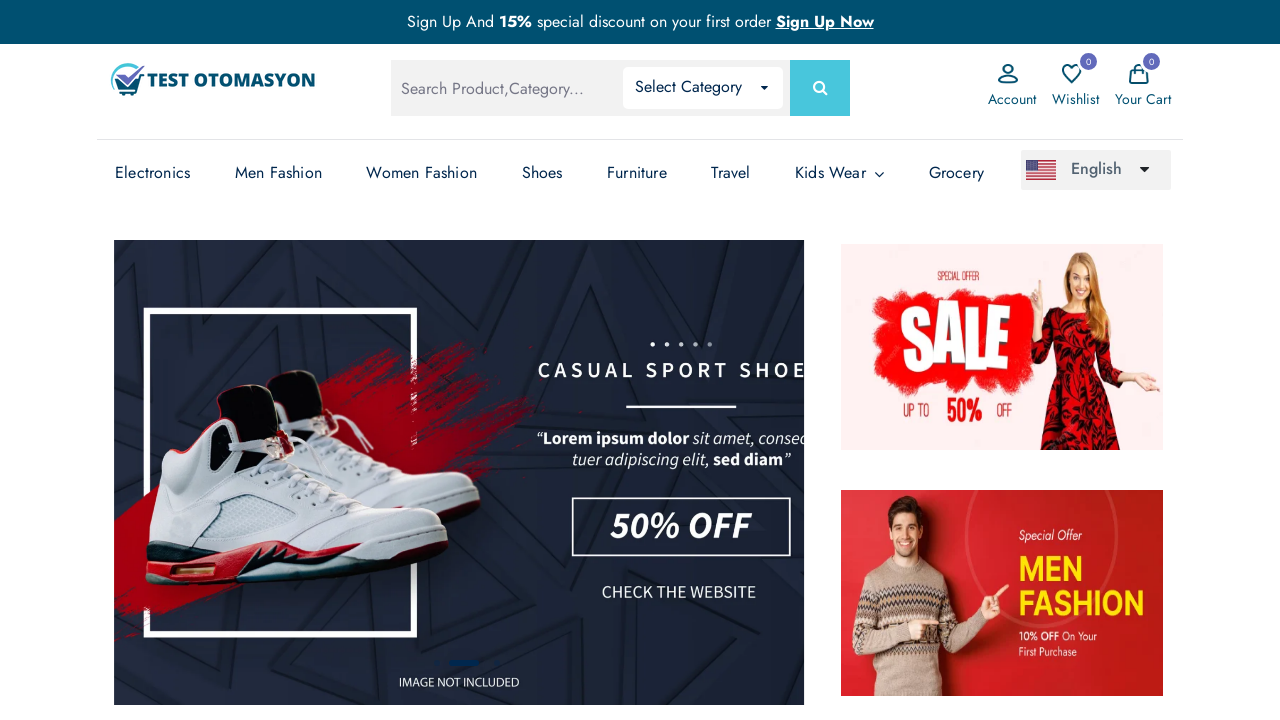